Tests advanced XPath functionality by filling three different input fields using various XPath axes (following-sibling, preceding-sibling, and child)

Starting URL: https://syntaxprojects.com/advanceXpath.php

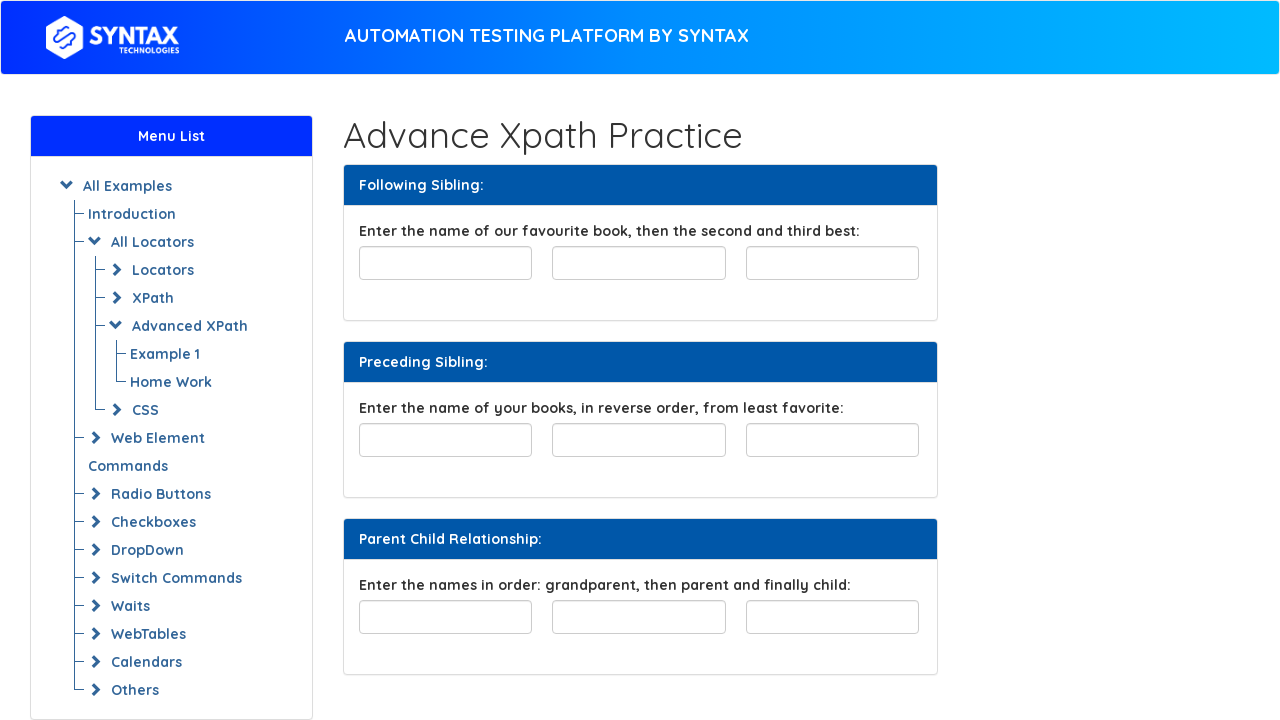

Filled input field using following-sibling XPath axis with 'harrypotter' on //input[@id='favourite-book']/following-sibling::input[1]
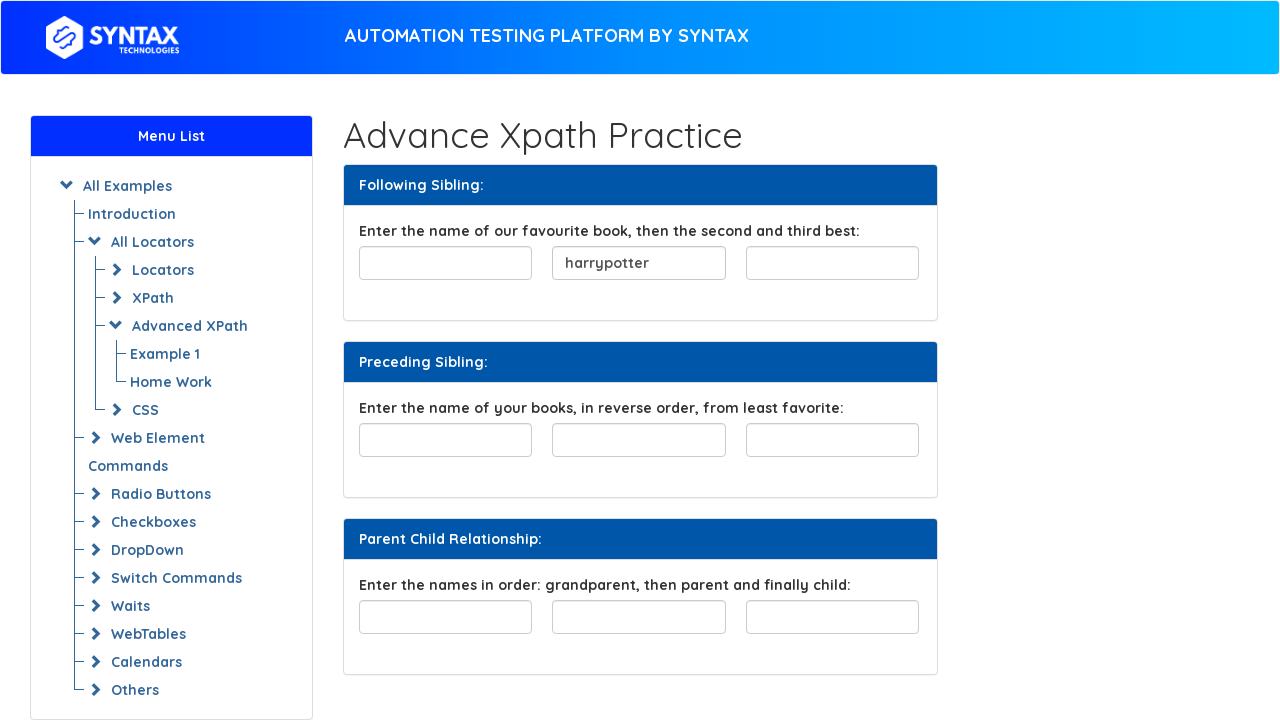

Filled input field using preceding-sibling XPath axis with 'lordoftherings' on //input[@id='least-favorite']//preceding-sibling::input[2]
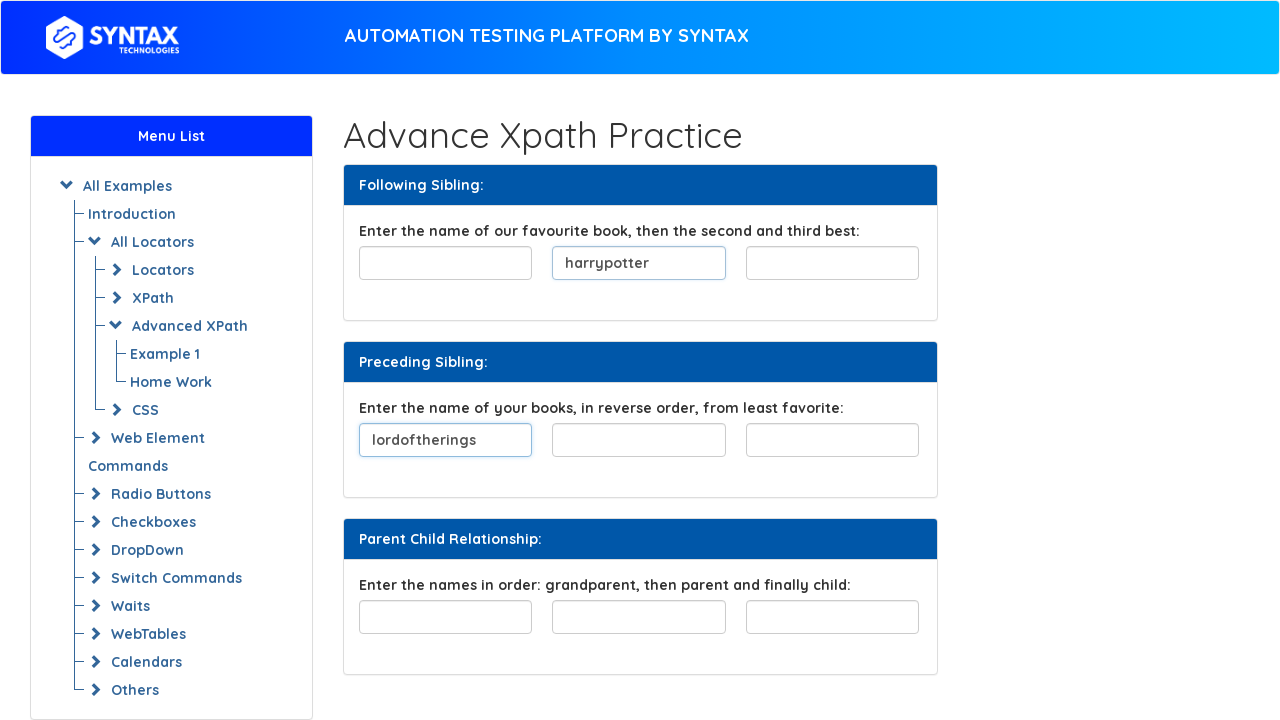

Filled input field using child XPath axis with 'abcdef' on //div[@id='familyTree']/child::input[3]
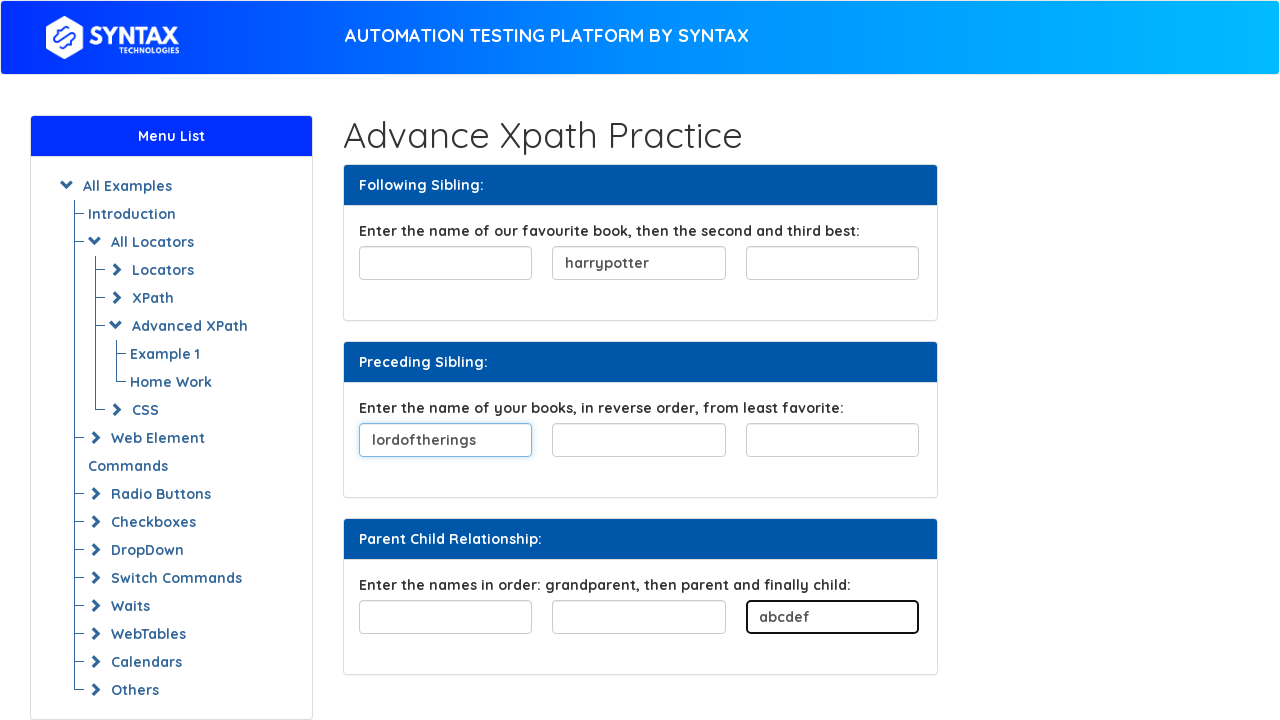

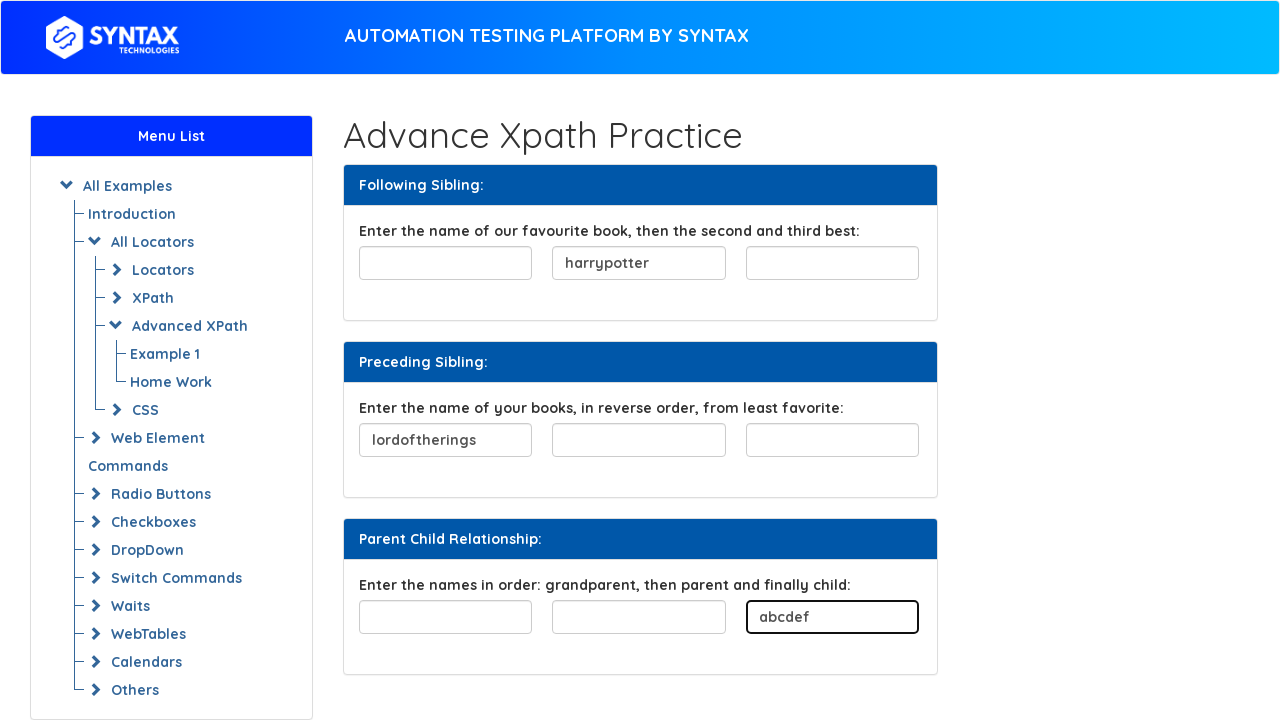